Tests dropdown functionality by selecting and then deselecting "Mango" from a fruits dropdown menu

Starting URL: https://letcode.in/dropdowns

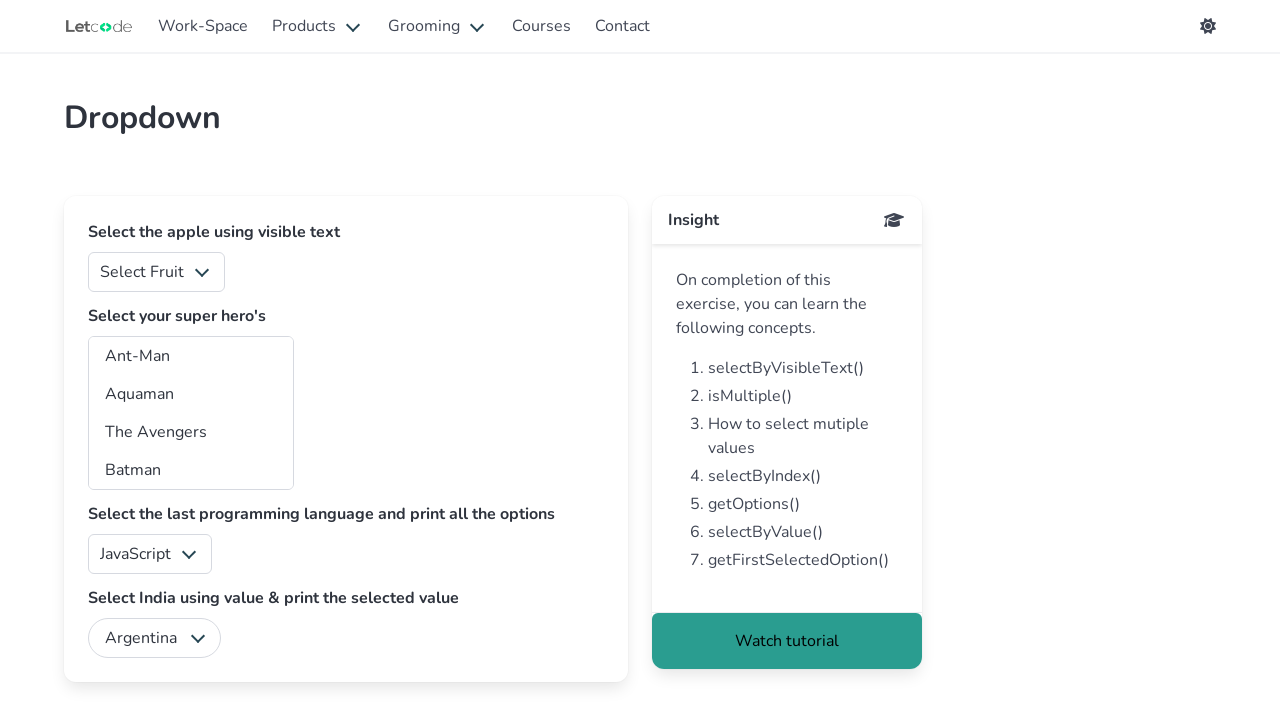

Navigated to dropdown test page
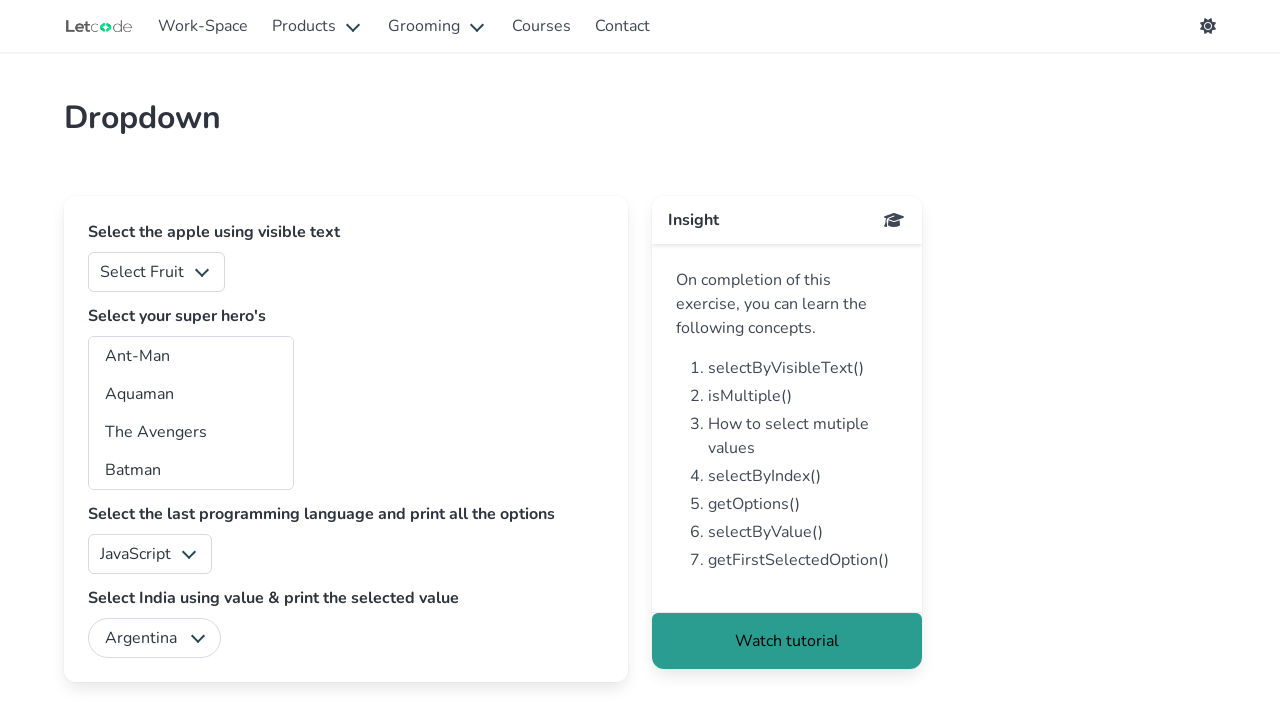

Selected 'Mango' from fruits dropdown on #fruits
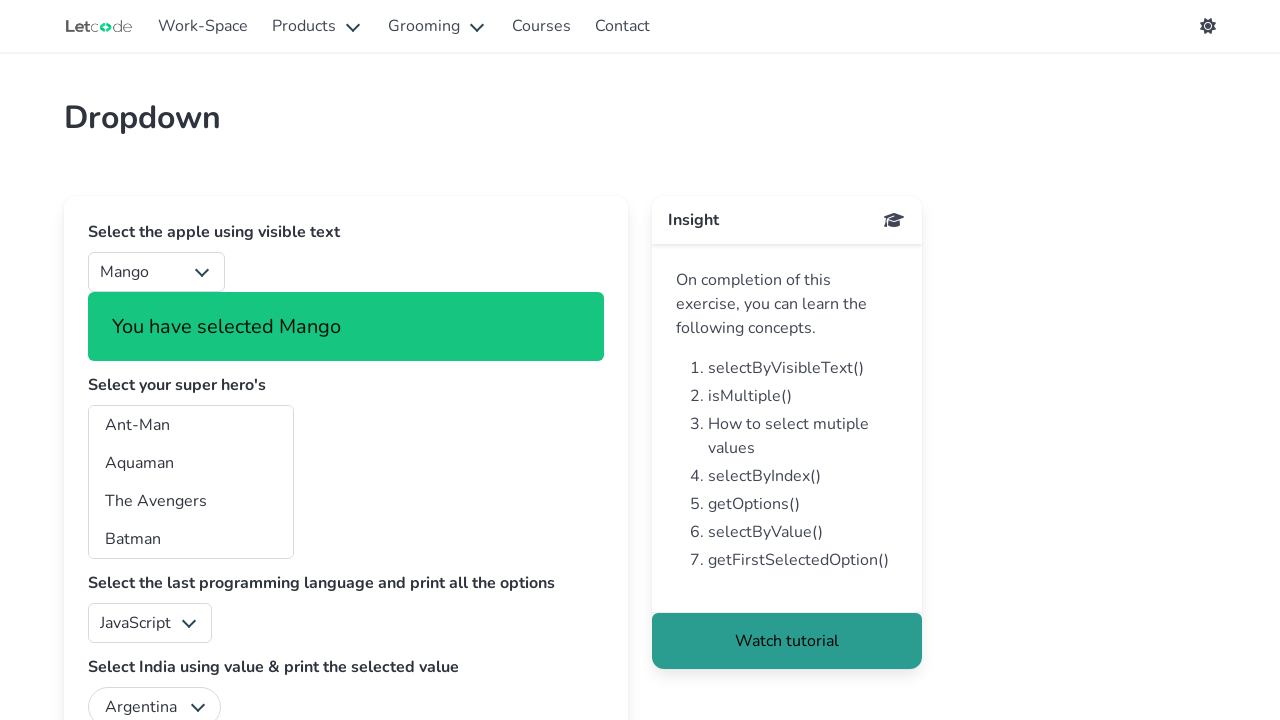

Deselected 'Mango' from fruits dropdown using JavaScript
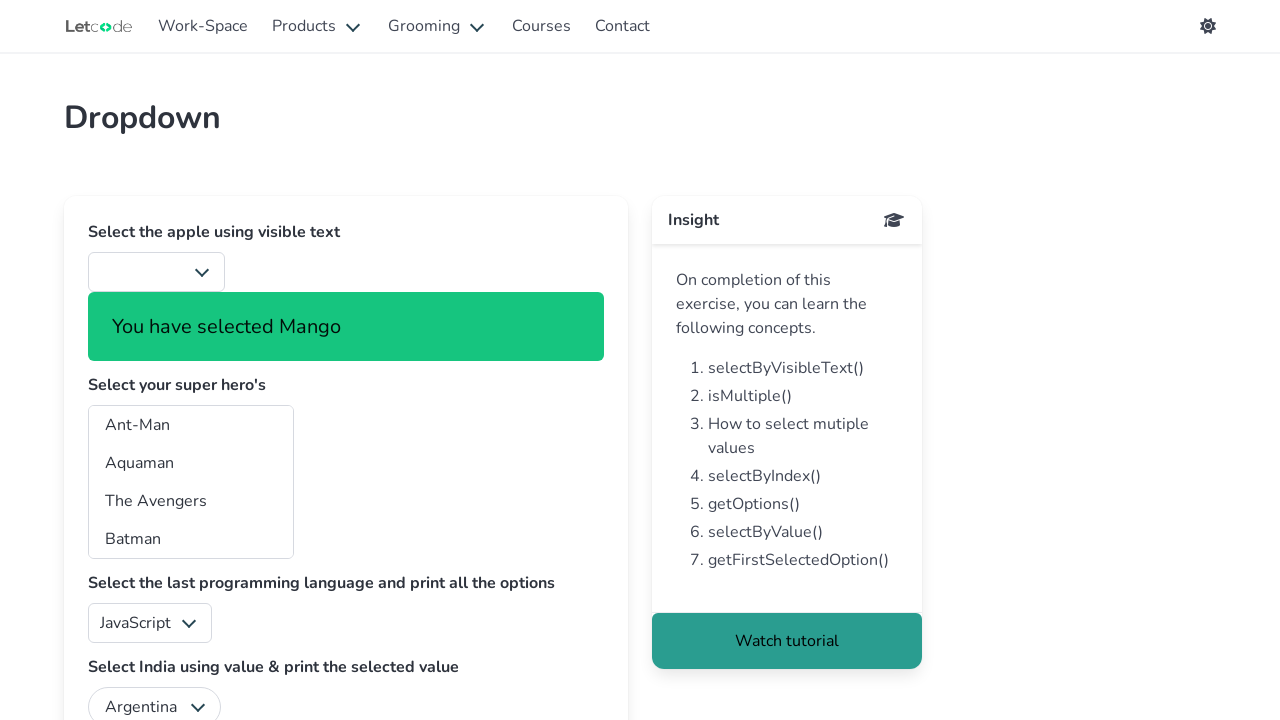

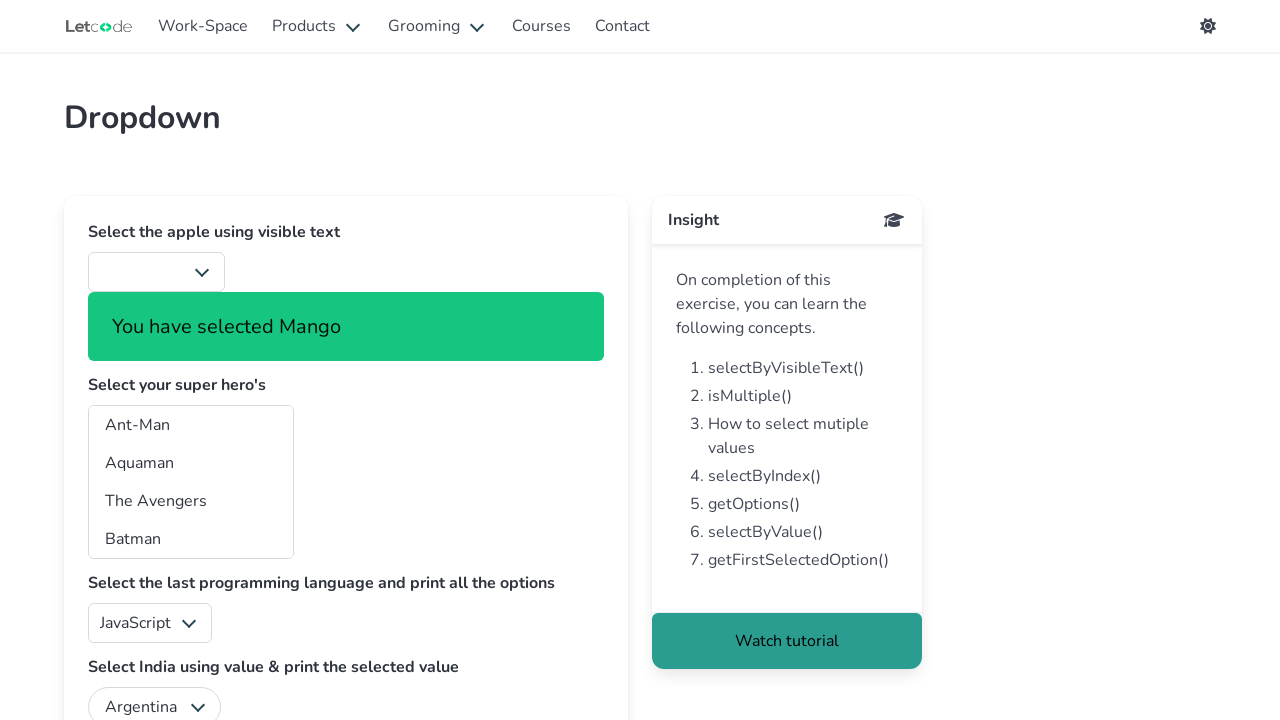